Tests dropdown selection by iterating through all options and clicking on the one with matching text "Option 1"

Starting URL: https://the-internet.herokuapp.com/dropdown

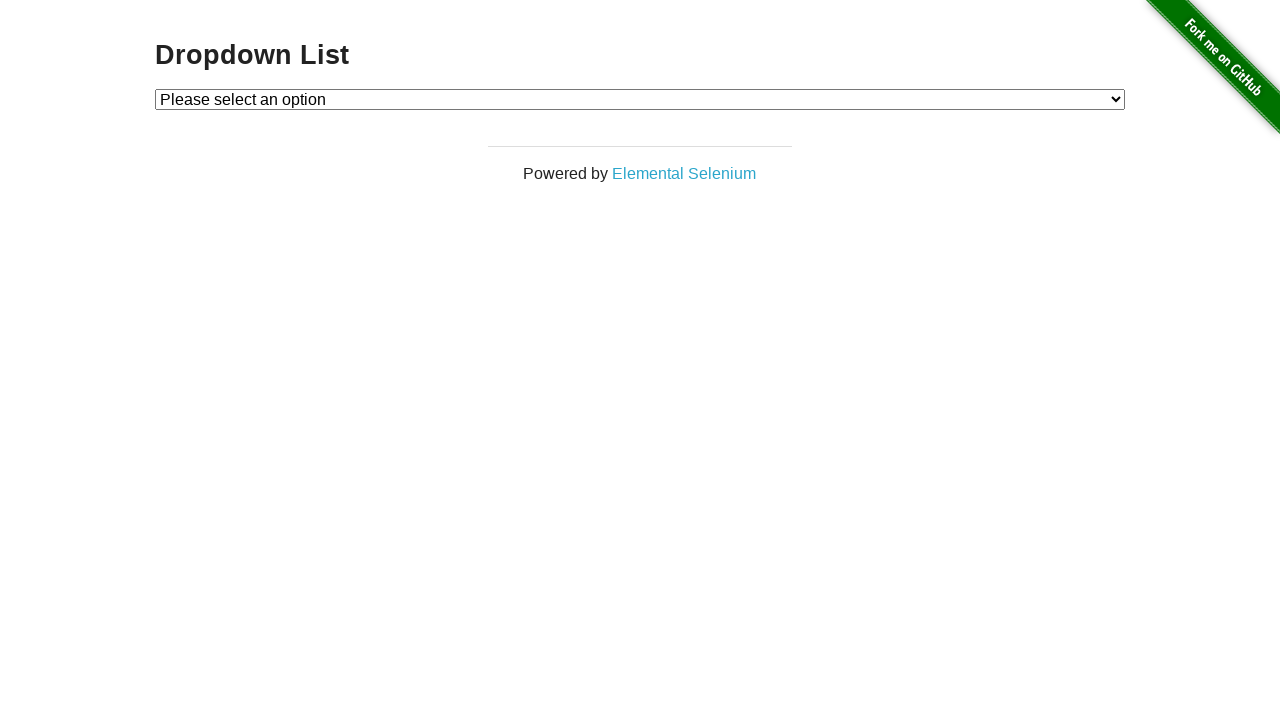

Located dropdown element with id 'dropdown'
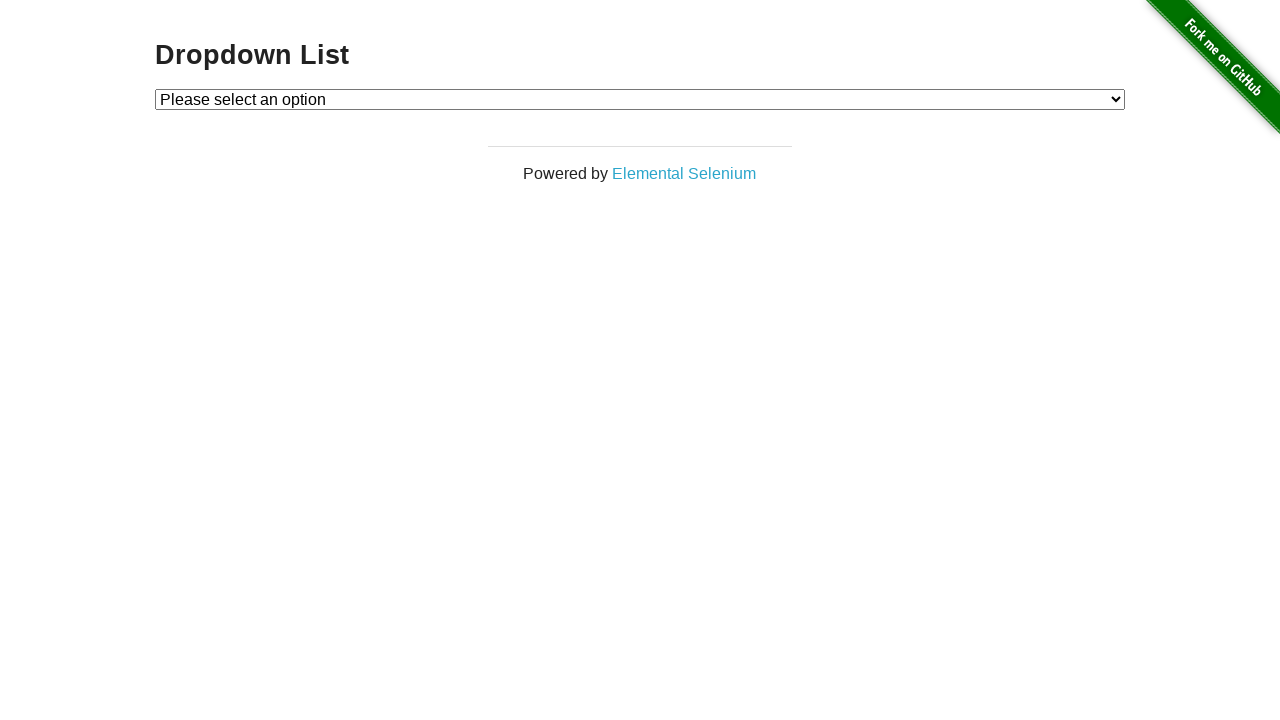

Selected 'Option 1' from the dropdown on #dropdown
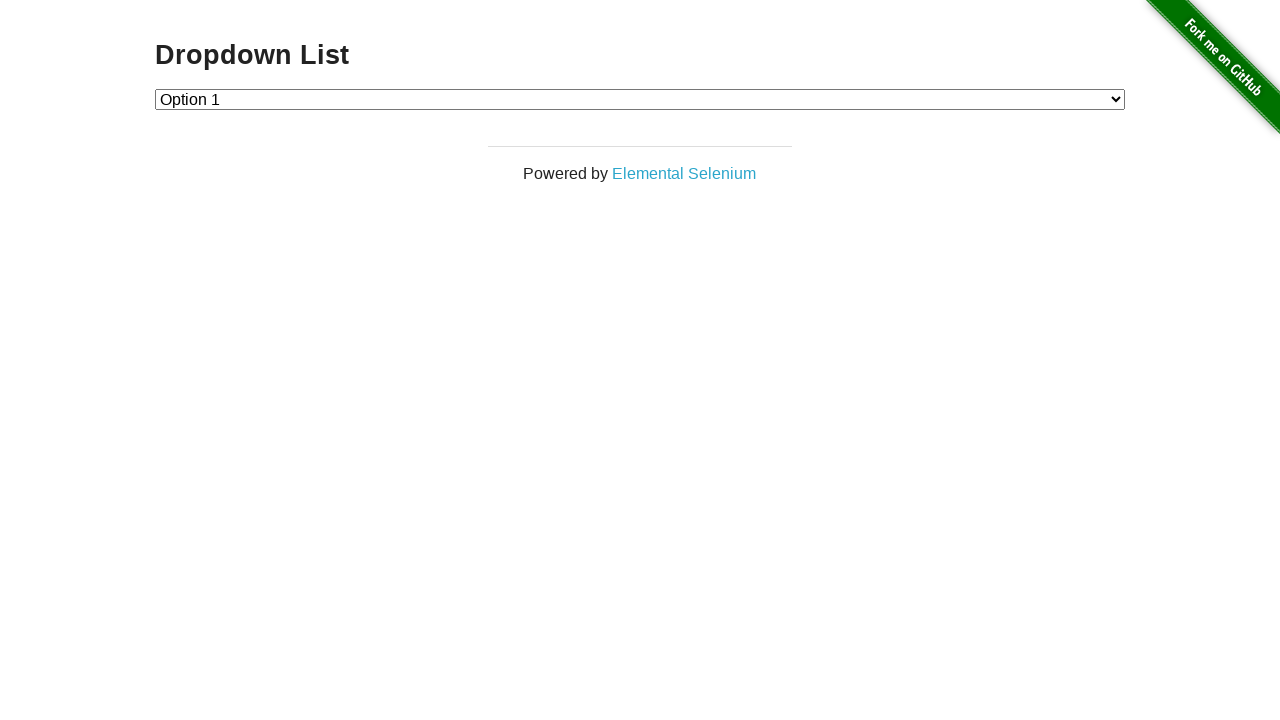

Located the currently selected dropdown option
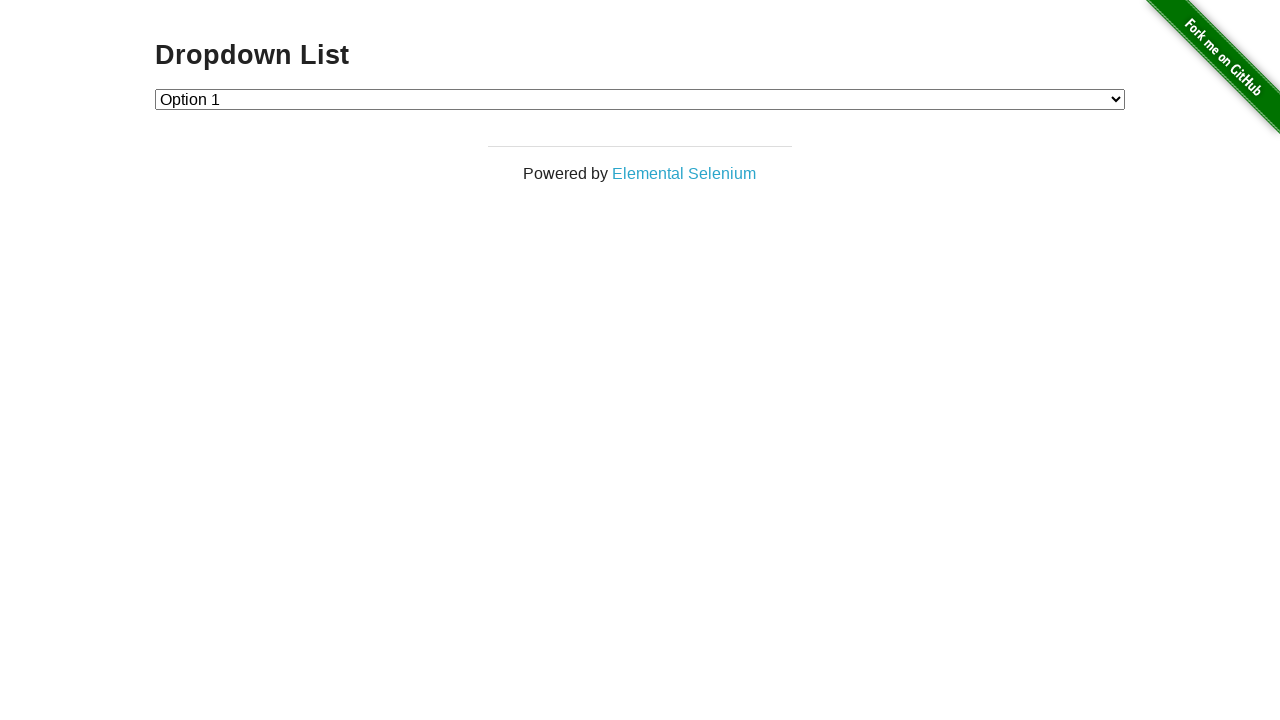

Verified that 'Option 1' is selected in the dropdown
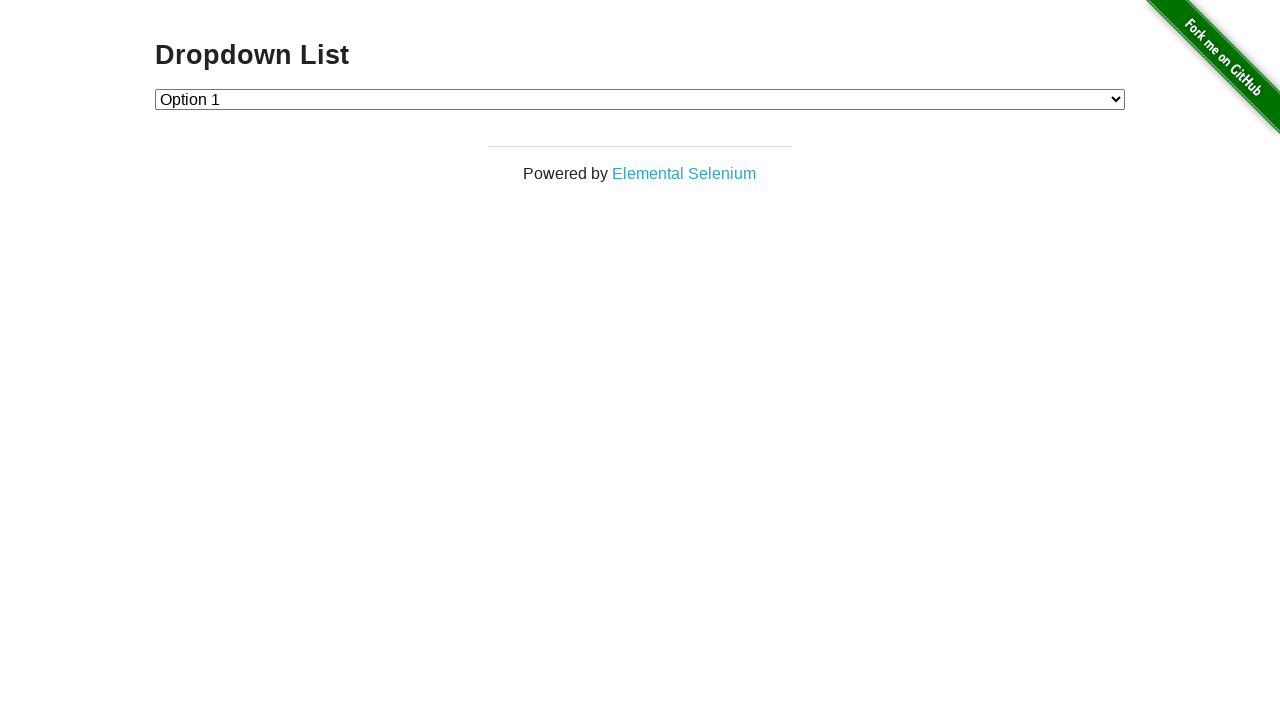

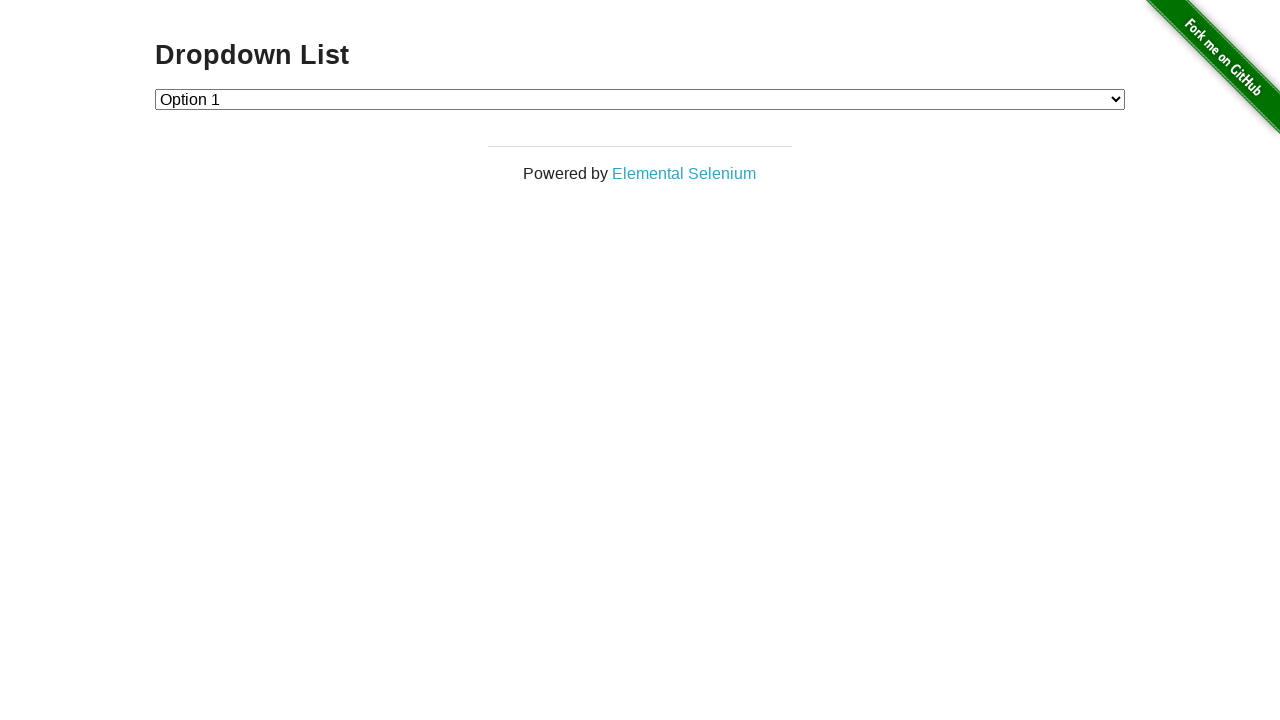